Tests a demo registration form by filling in first name, last name, and email fields, then submitting and verifying the success message.

Starting URL: http://suninjuly.github.io/registration1.html

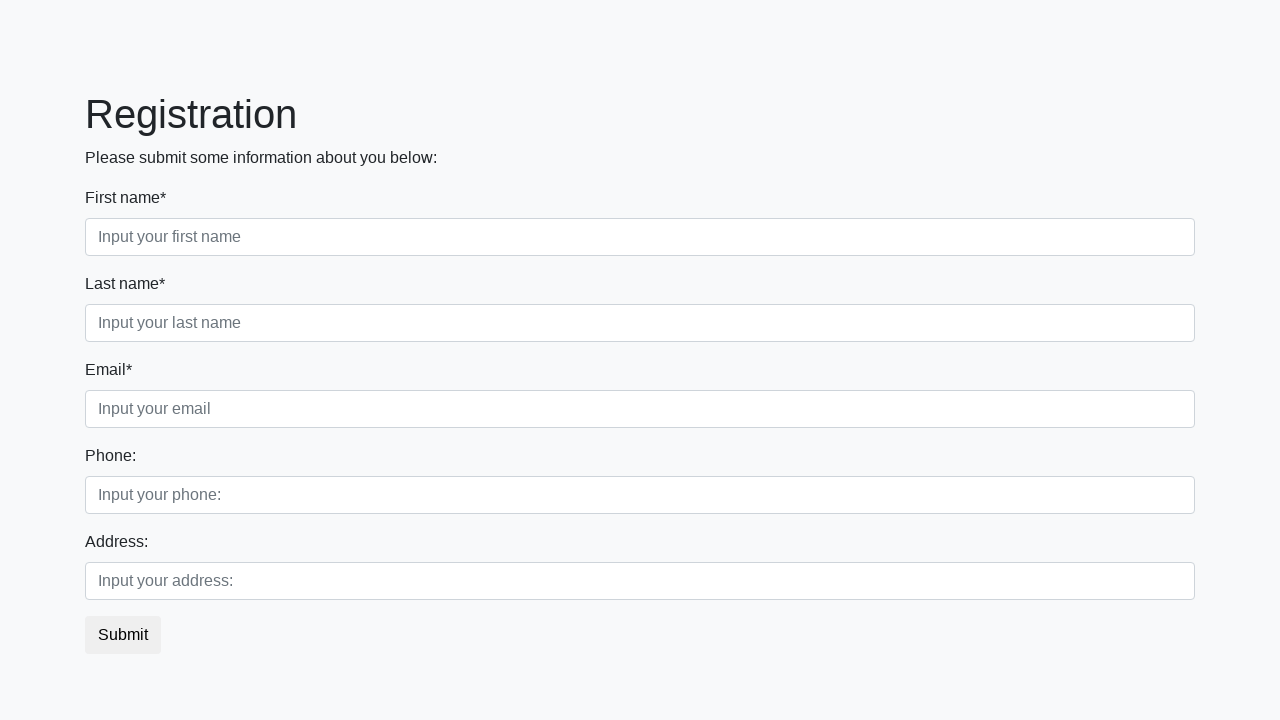

Filled first name field with 'Ivan' on [placeholder='Input your first name']
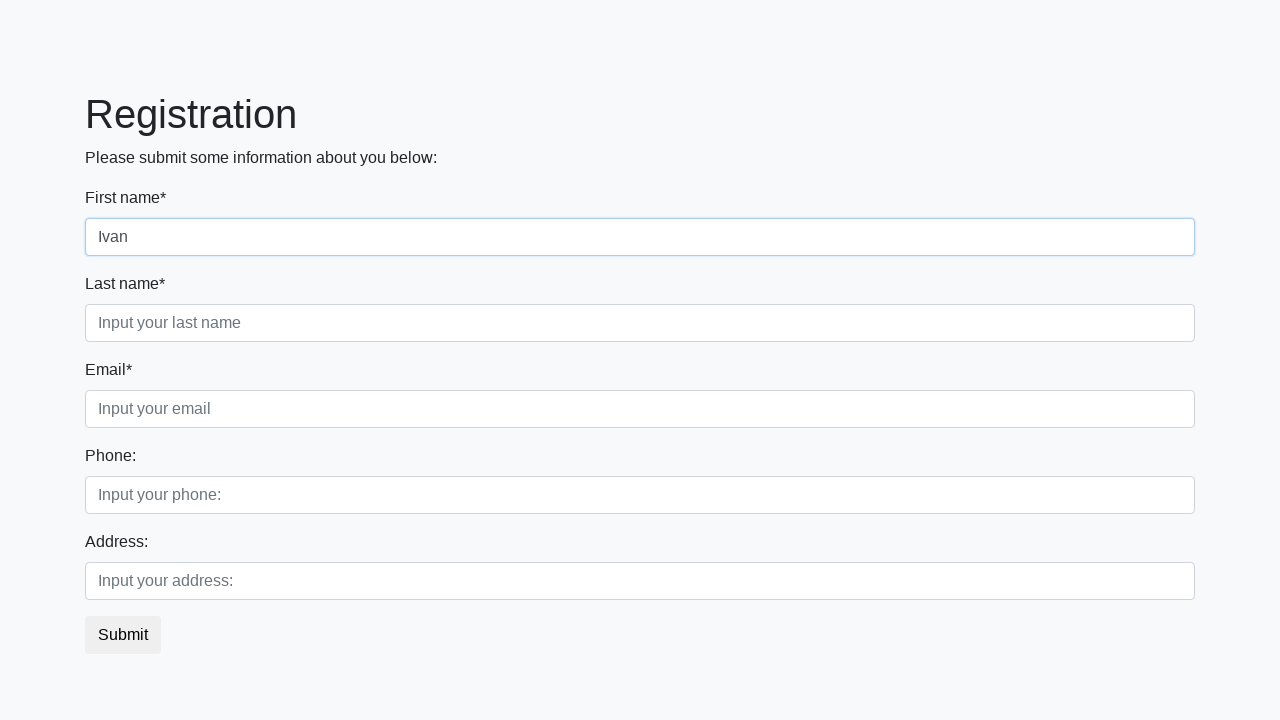

Filled last name field with 'Petrov' on [placeholder='Input your last name']
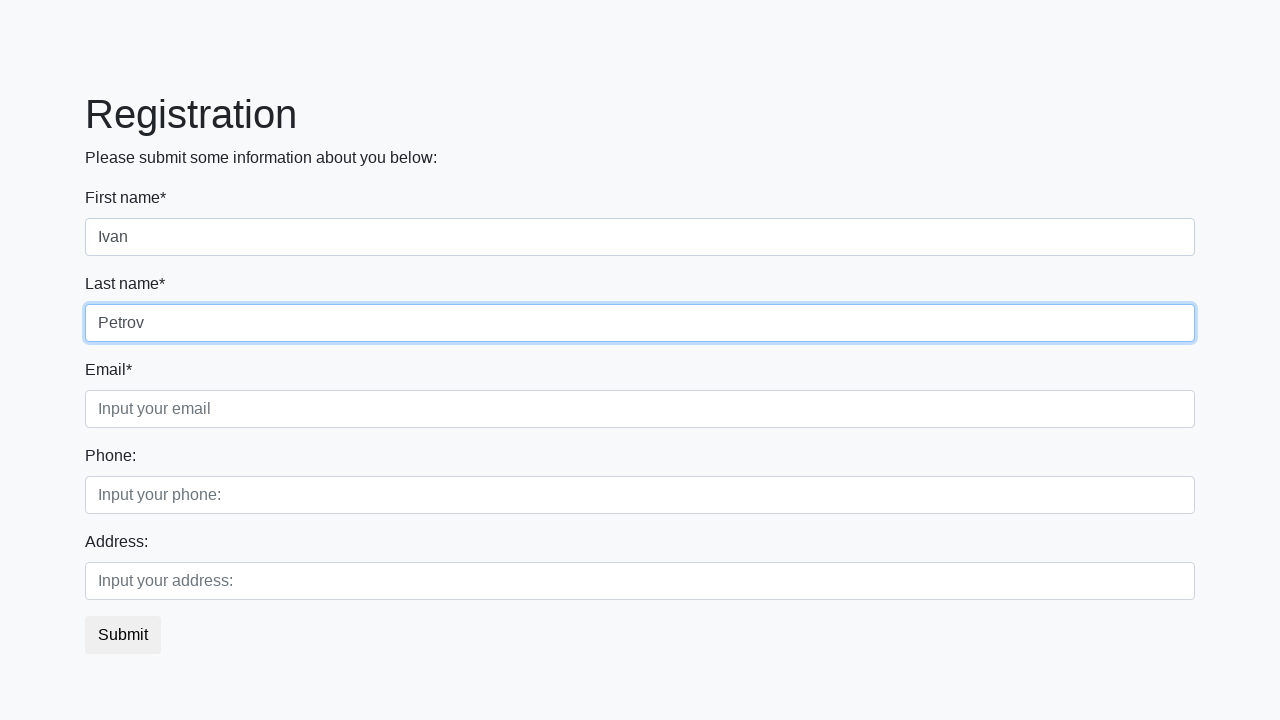

Filled email field with 'testmail9@mail.ru' on [placeholder='Input your email']
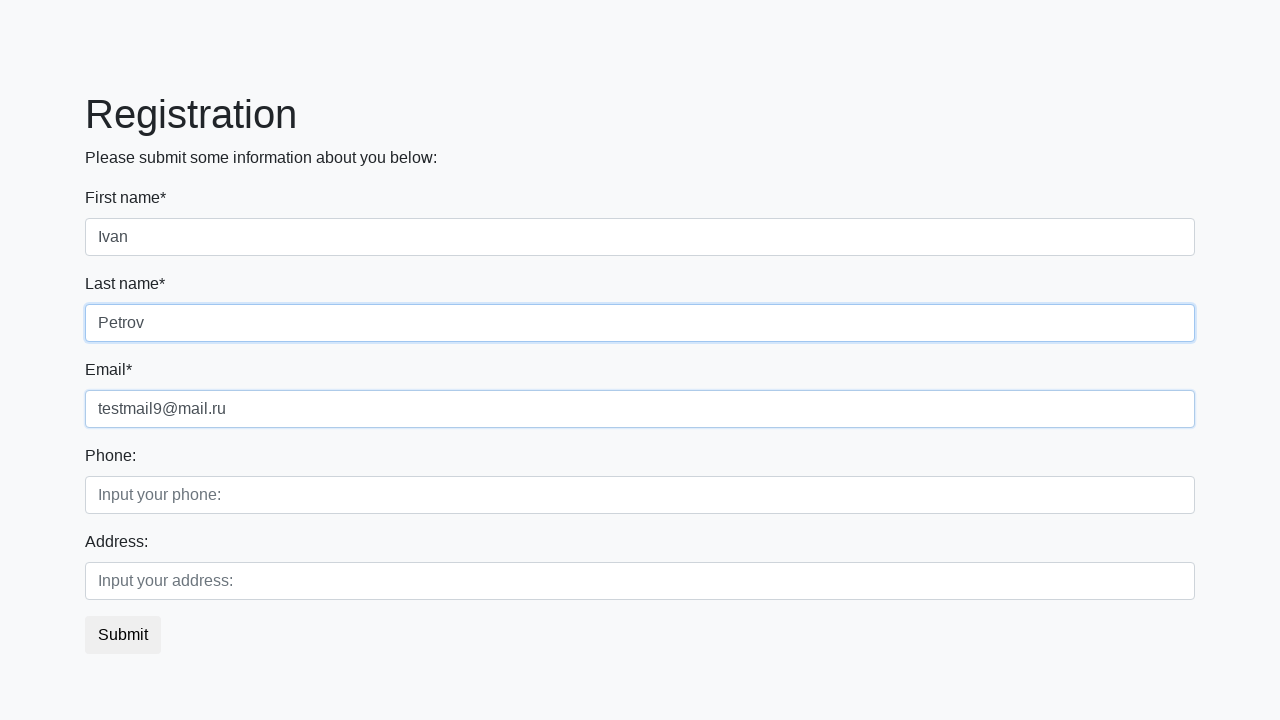

Clicked the submit button at (123, 635) on button.btn
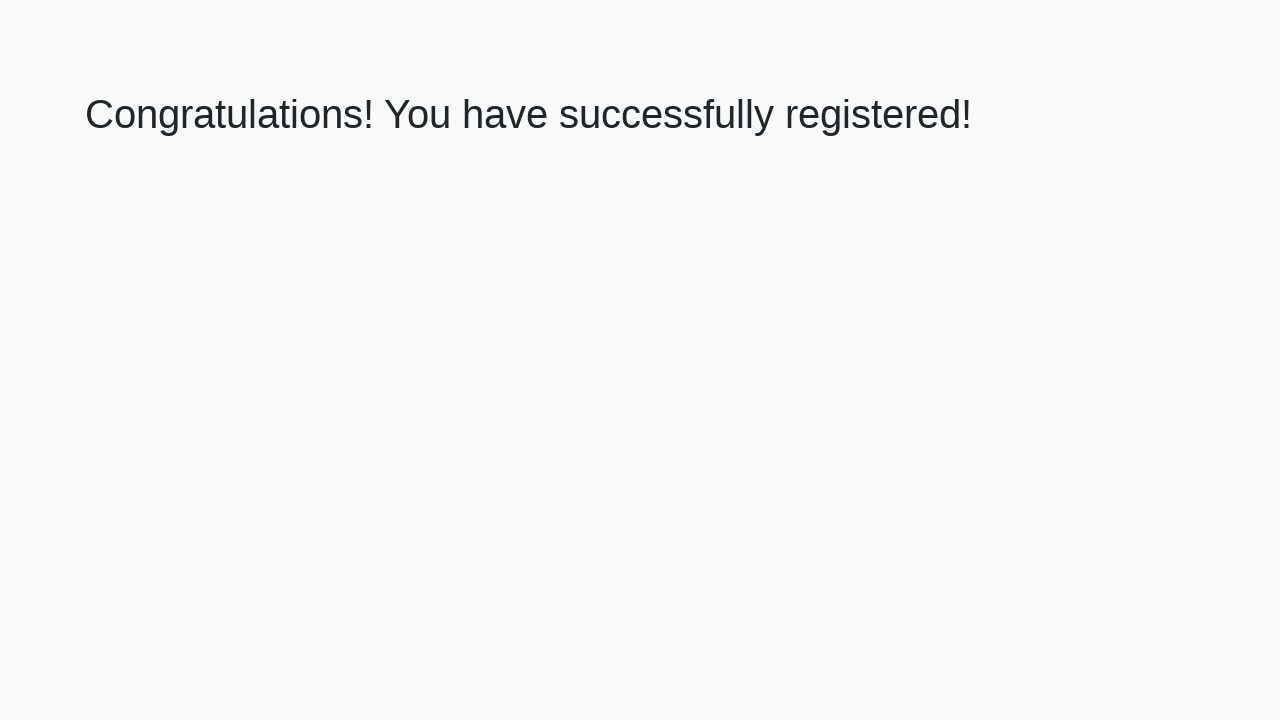

Success message heading appeared
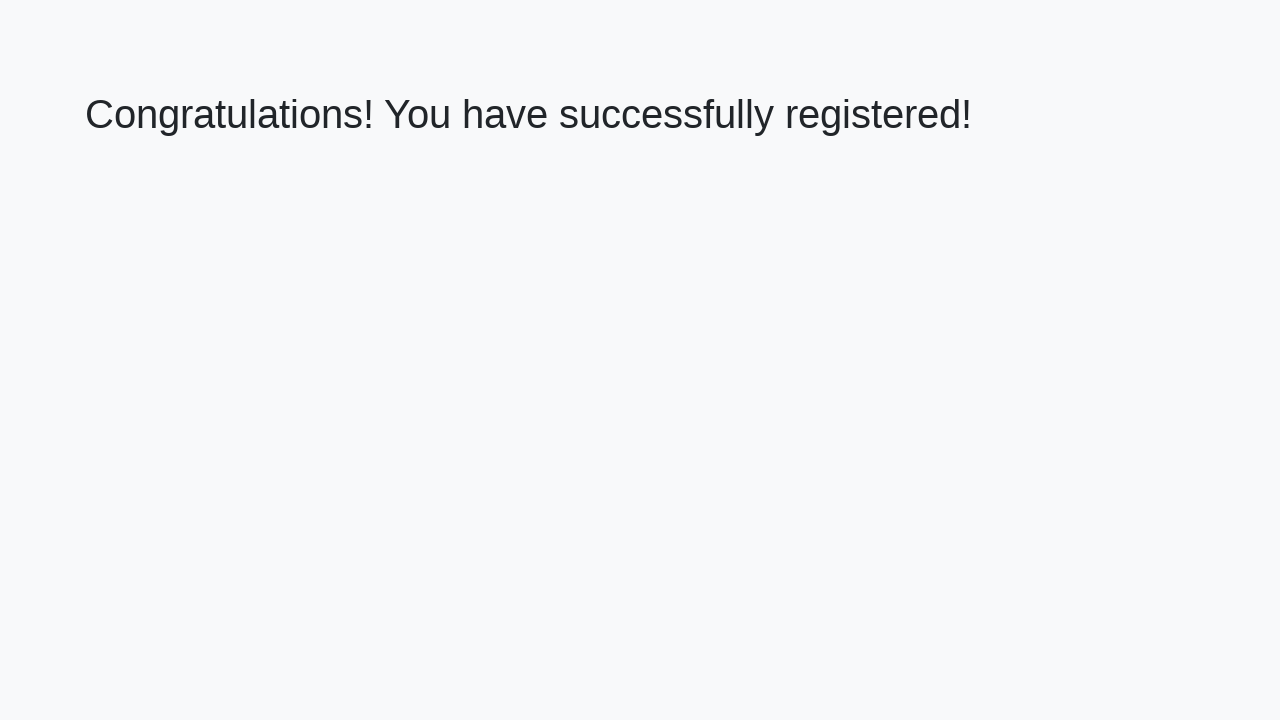

Retrieved success message text content
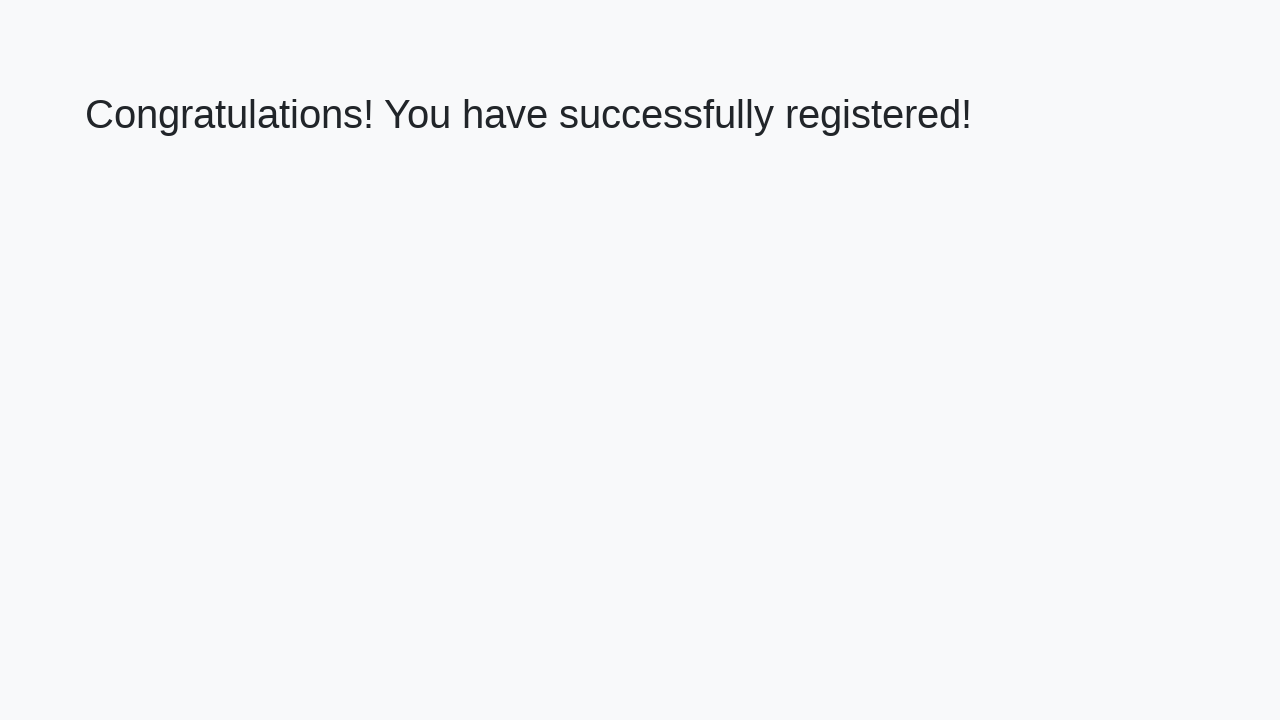

Verified success message matches expected text
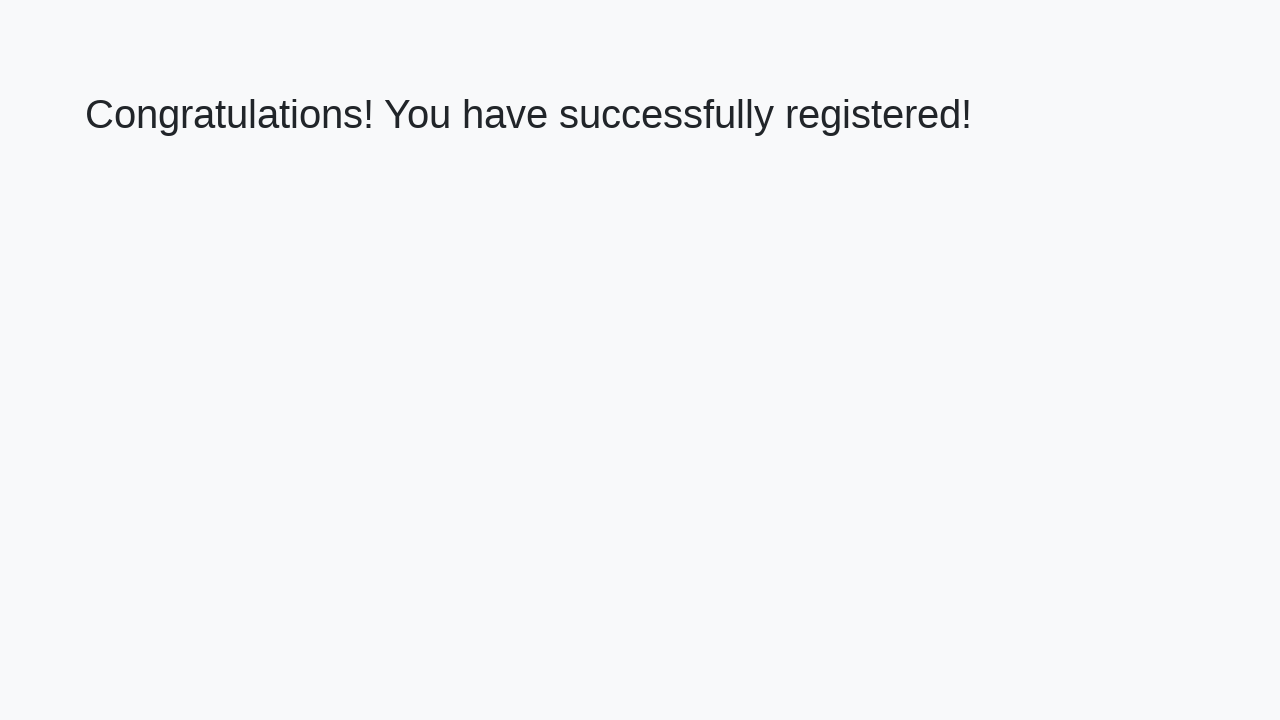

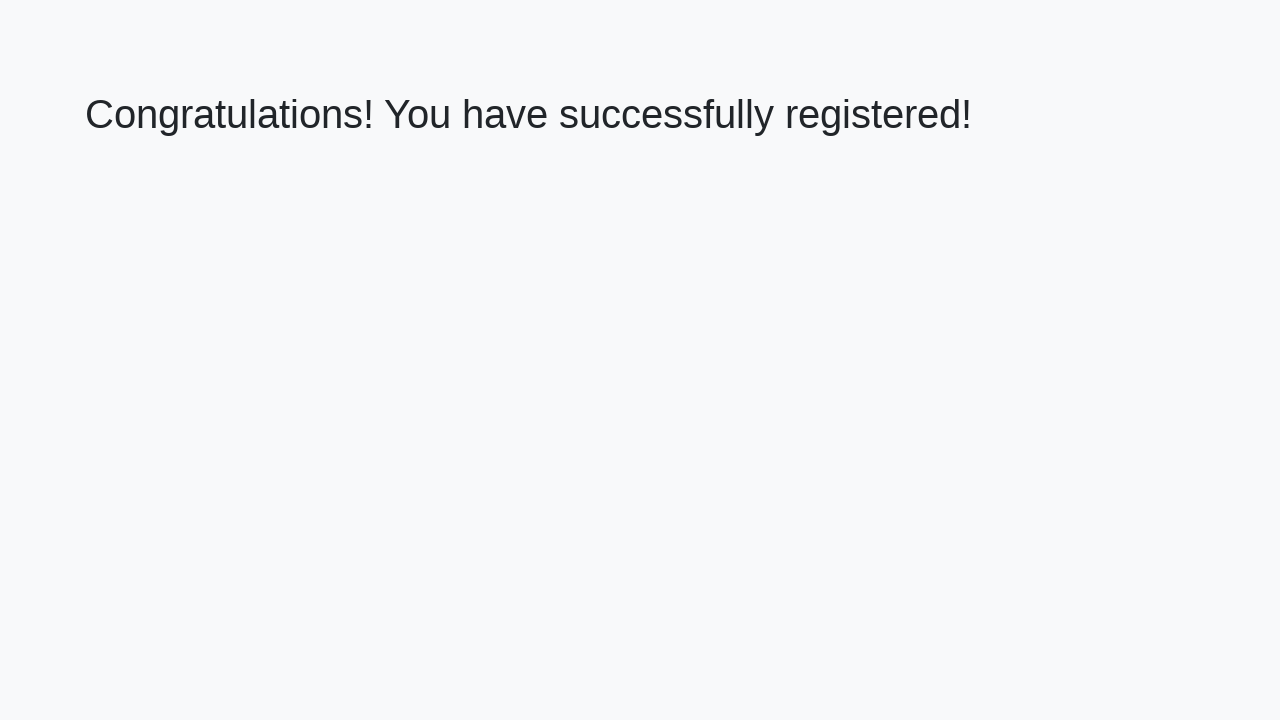